Tests right-click context menu functionality on jQuery UI website

Starting URL: http://jqueryui.com/

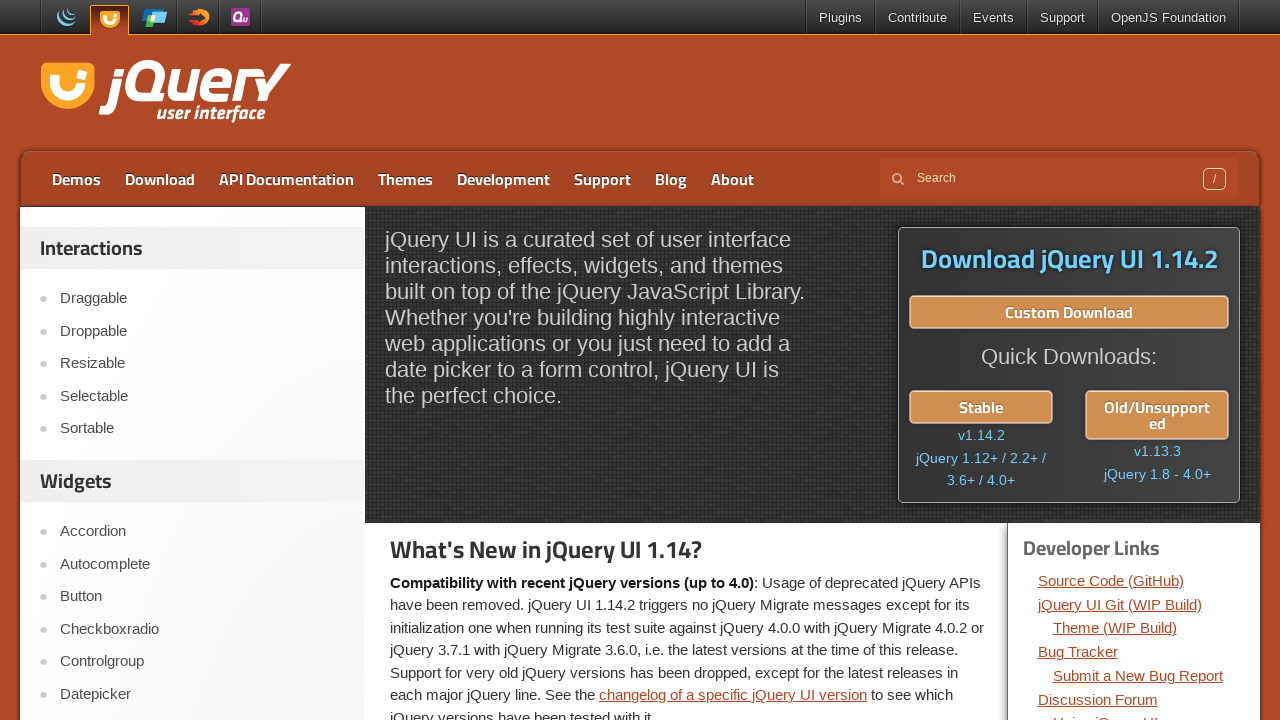

Navigated to jQuery UI website
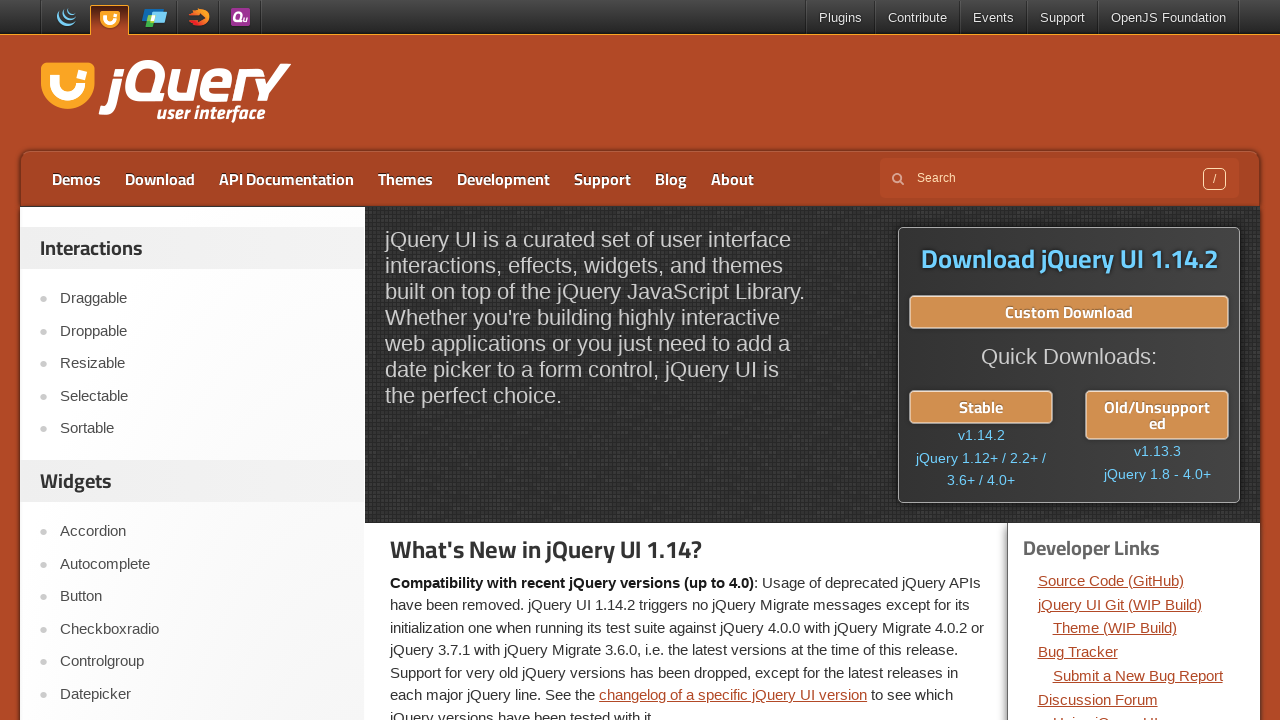

Right-clicked on sidebar menu item at (202, 396) on //*[@id='sidebar']/aside[1]/ul/li[4]/a
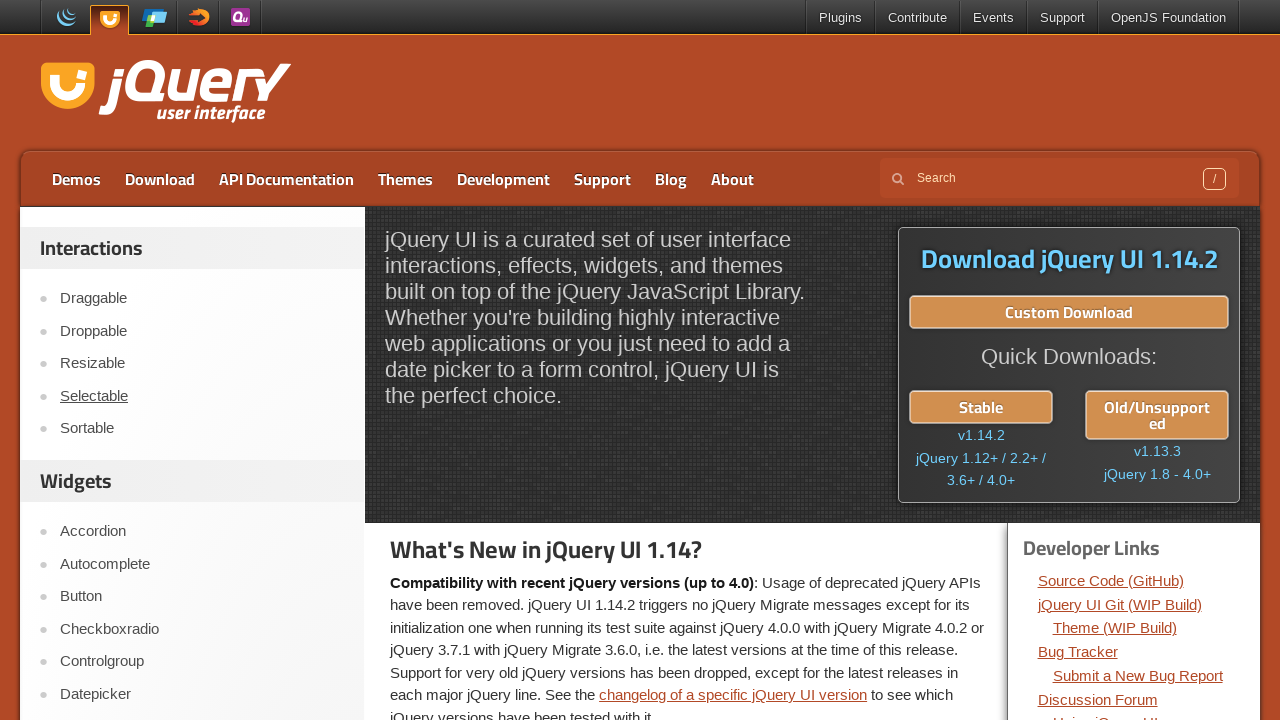

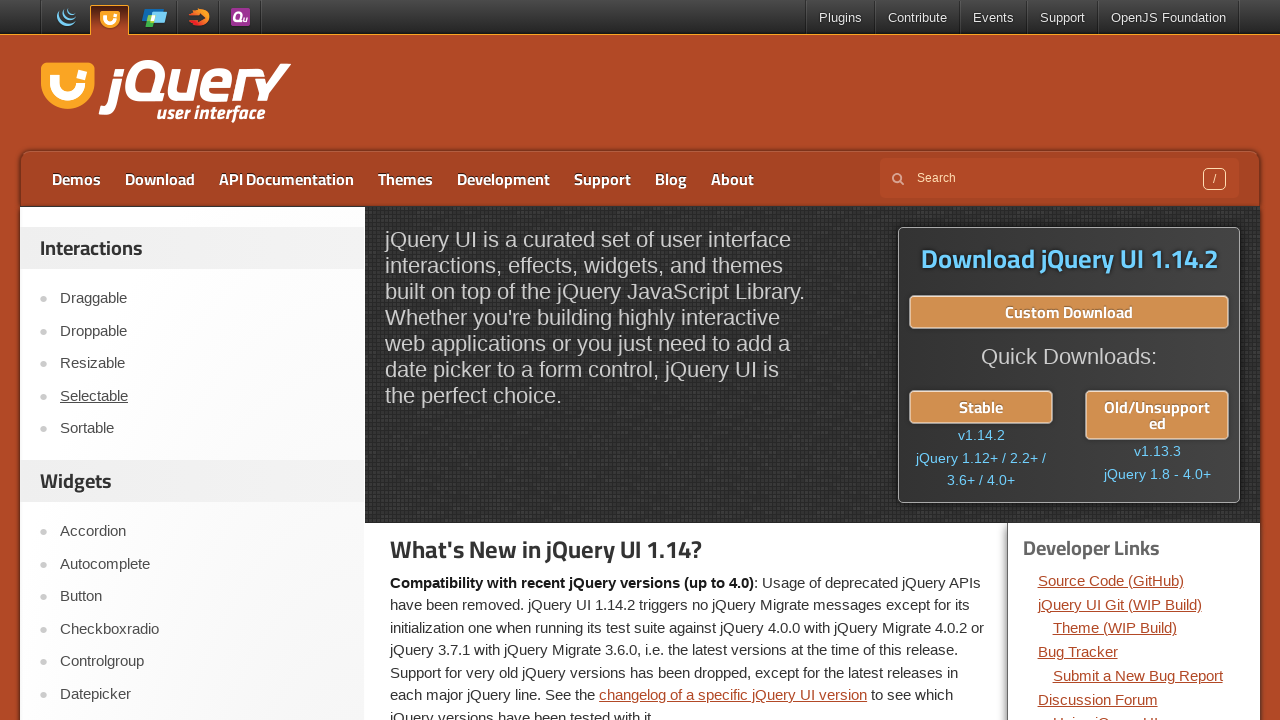